Navigates to the OrangeHRM demo site, maximizes the browser window, and verifies the page title is accessible.

Starting URL: https://opensource-demo.orangehrmlive.com/

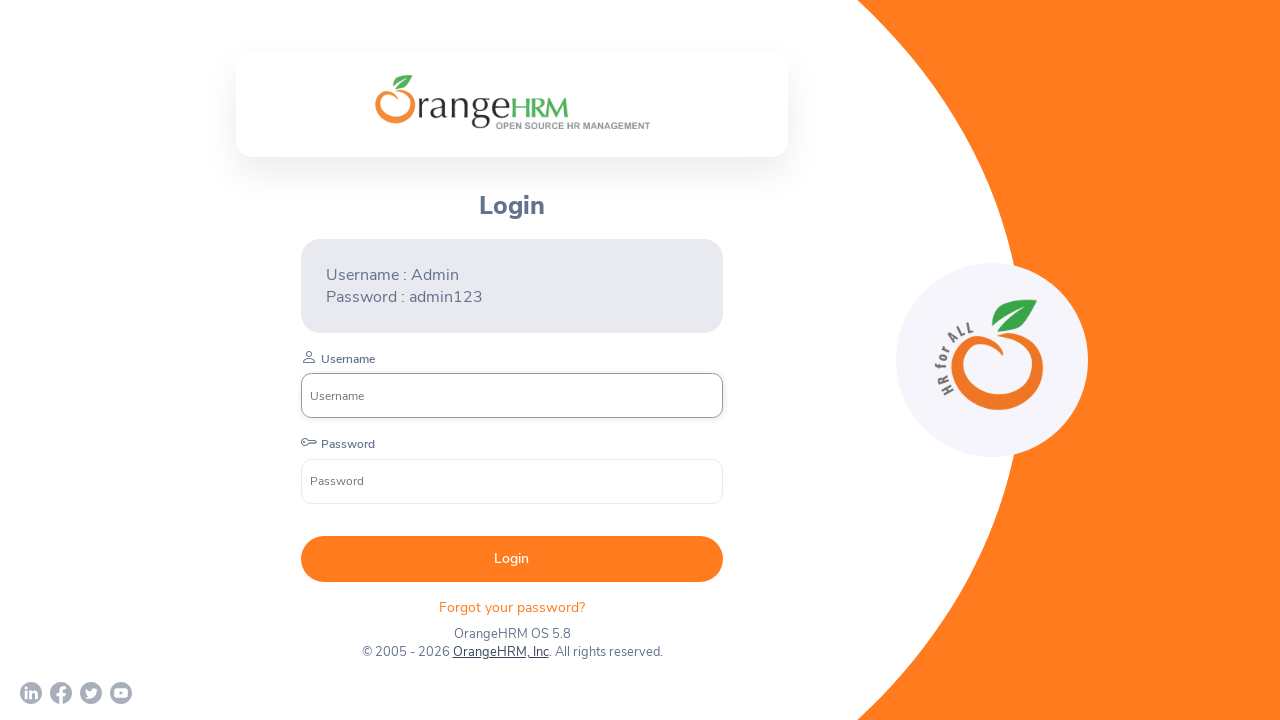

Waited for page to reach domcontentloaded state
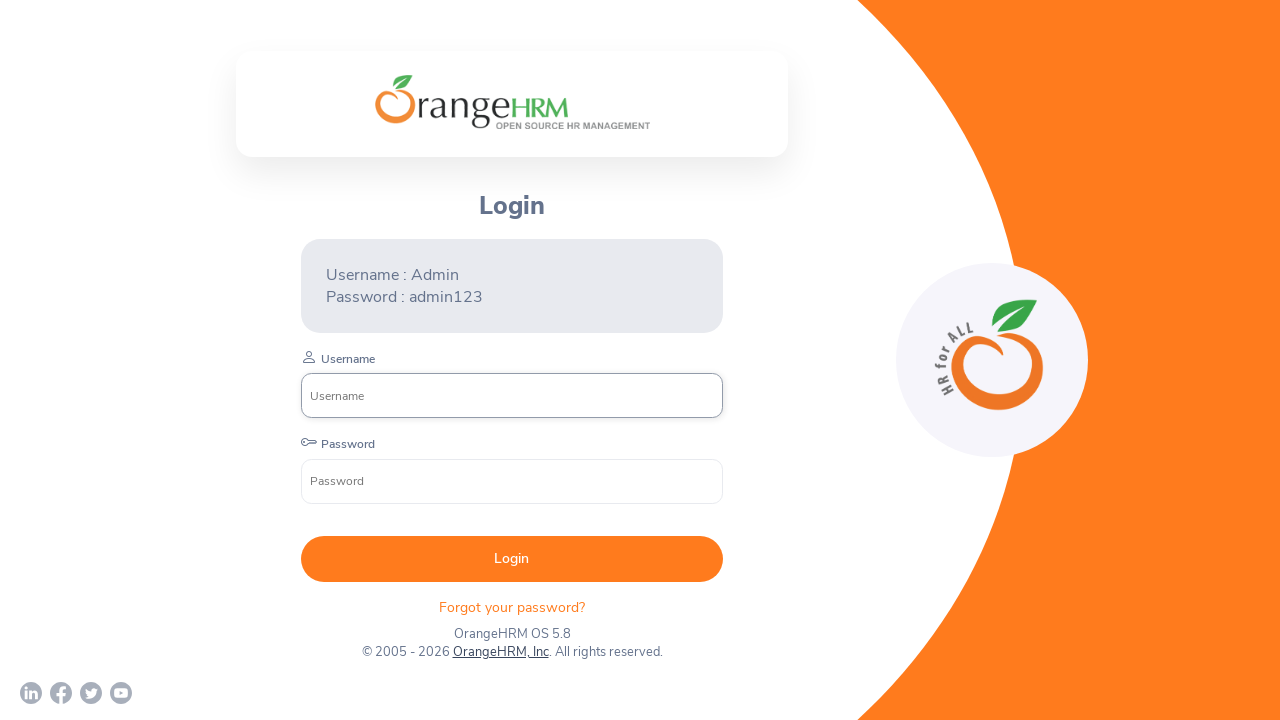

Retrieved page title: OrangeHRM
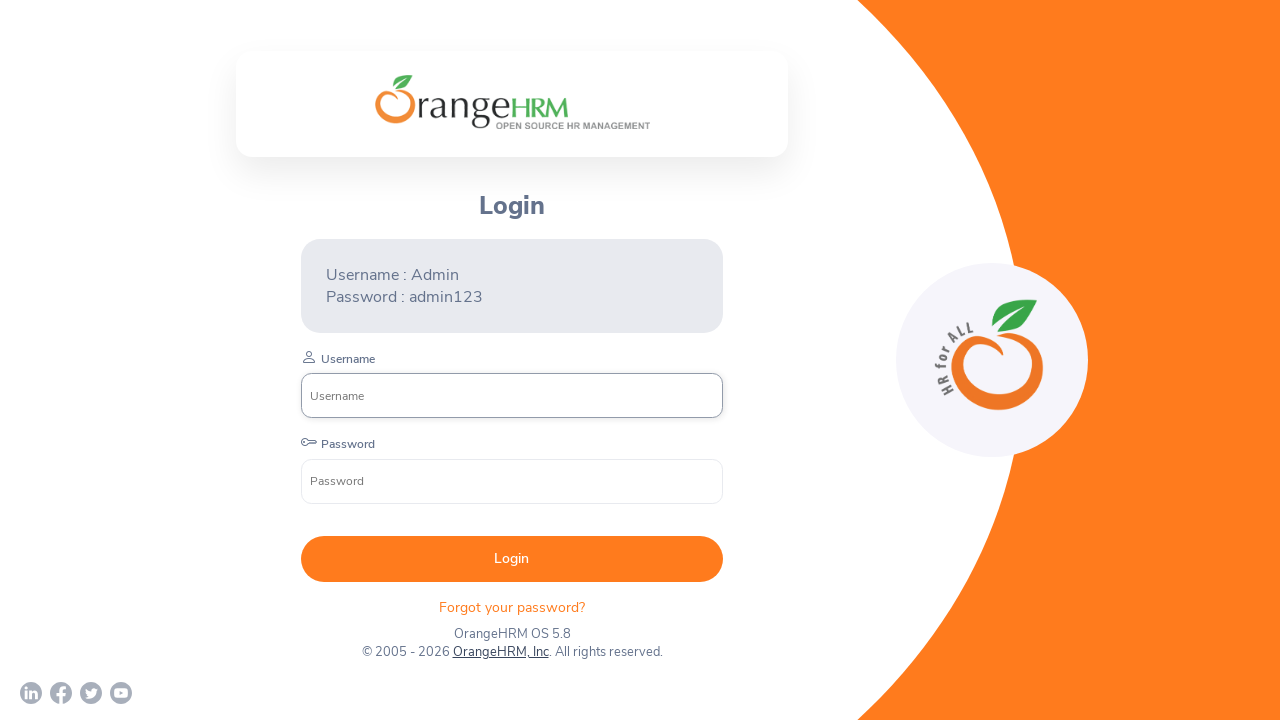

Printed page title to console
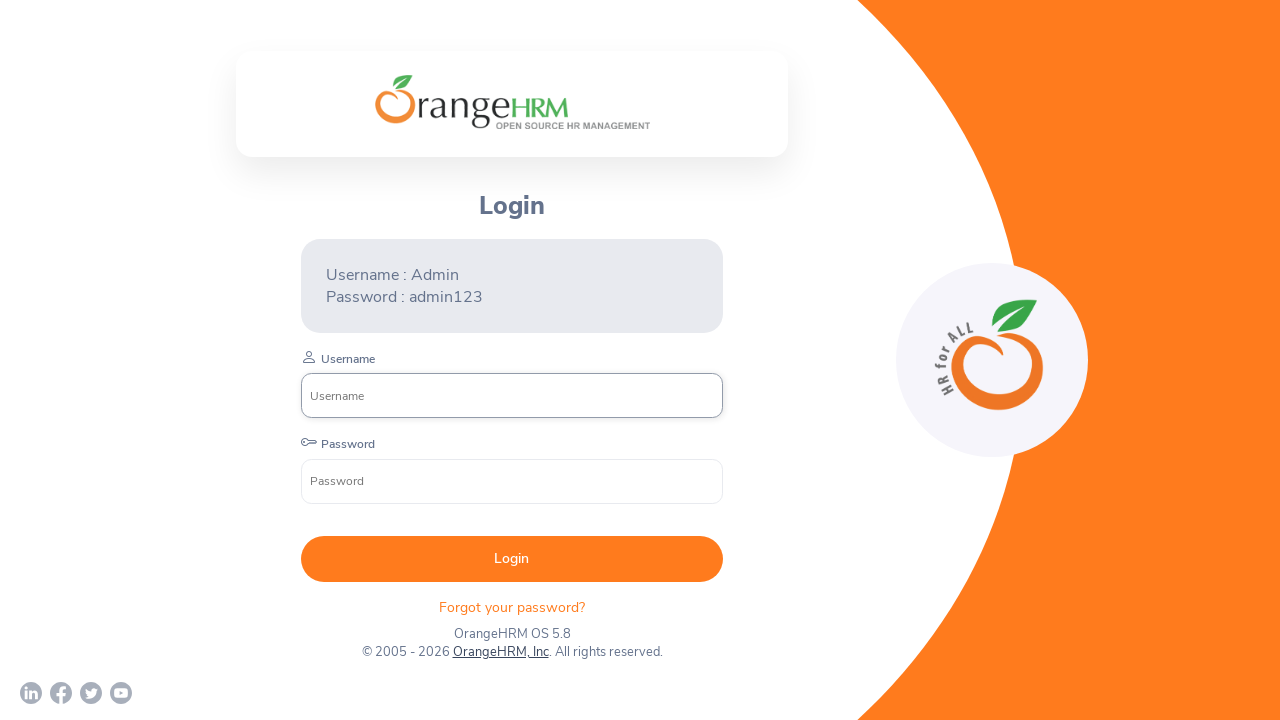

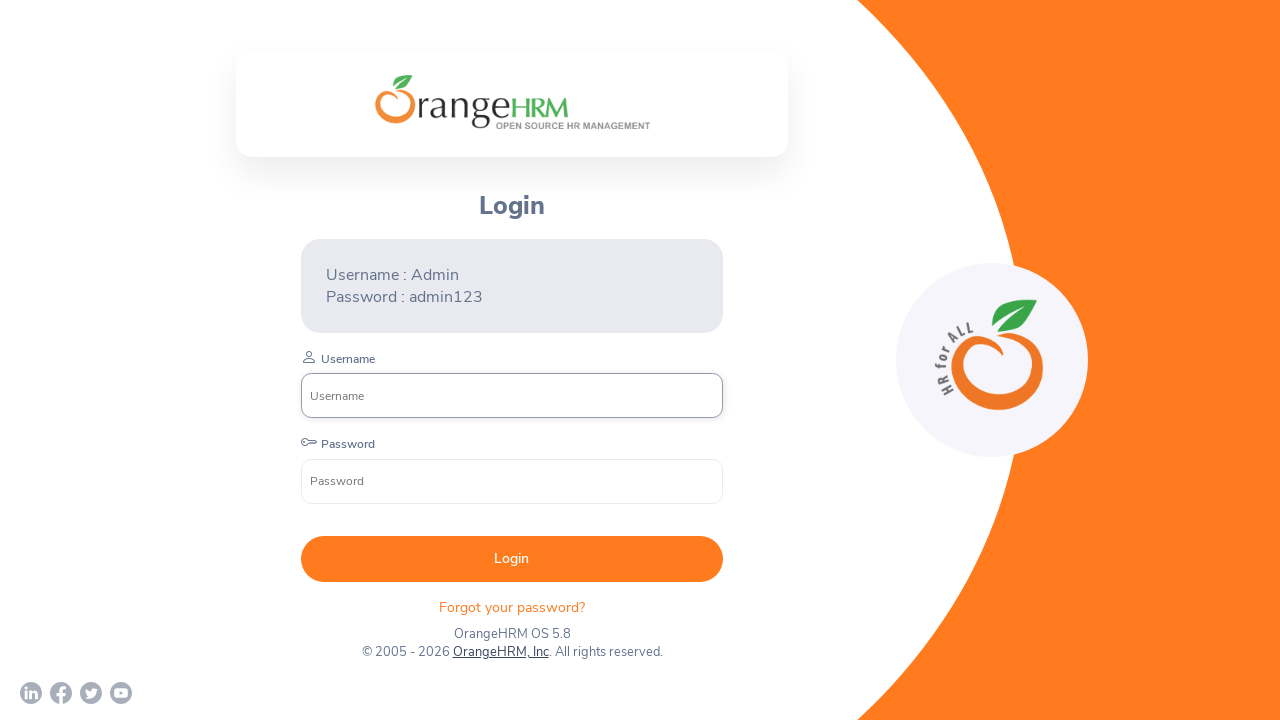